Tests e-commerce cart functionality by adding multiple vegetable items to cart, proceeding to checkout, applying a promo code, and verifying the promo is applied successfully.

Starting URL: https://rahulshettyacademy.com/seleniumPractise

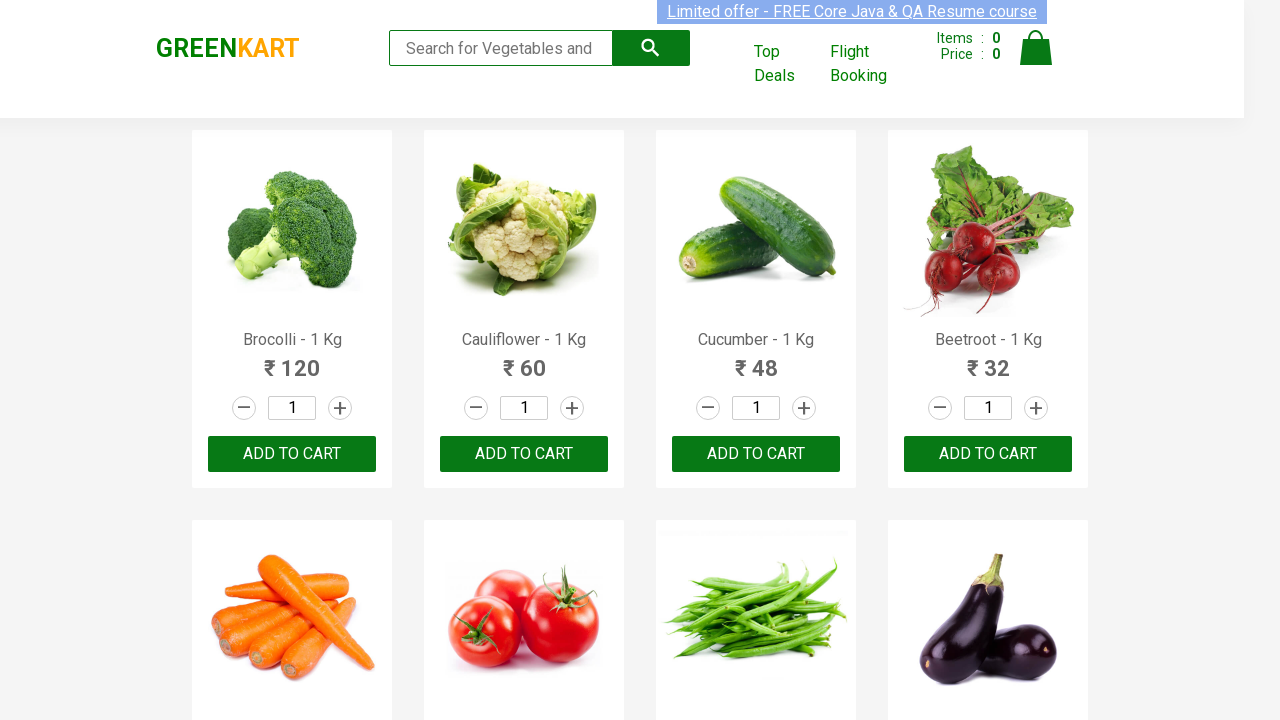

Waited for products to load on the page
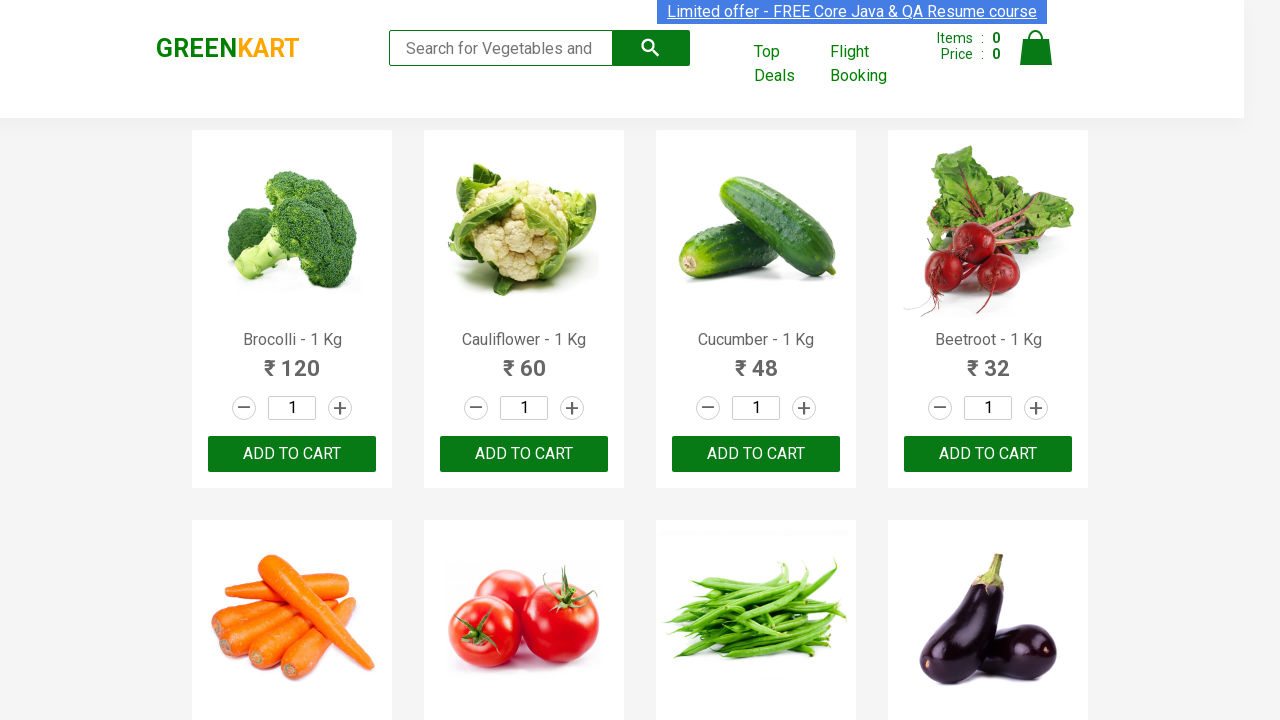

Added Brocolli to cart at (292, 454) on div.product >> nth=0 >> div.product-action button
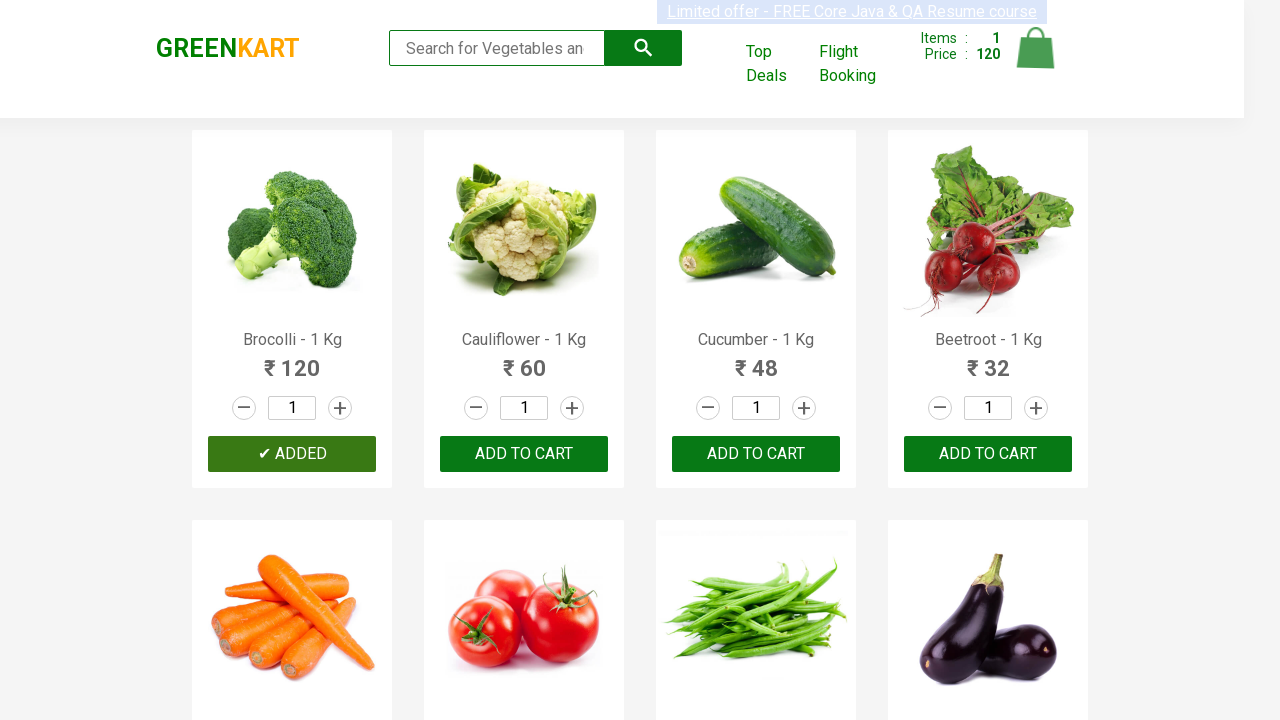

Added Beetroot to cart at (988, 454) on div.product >> nth=3 >> div.product-action button
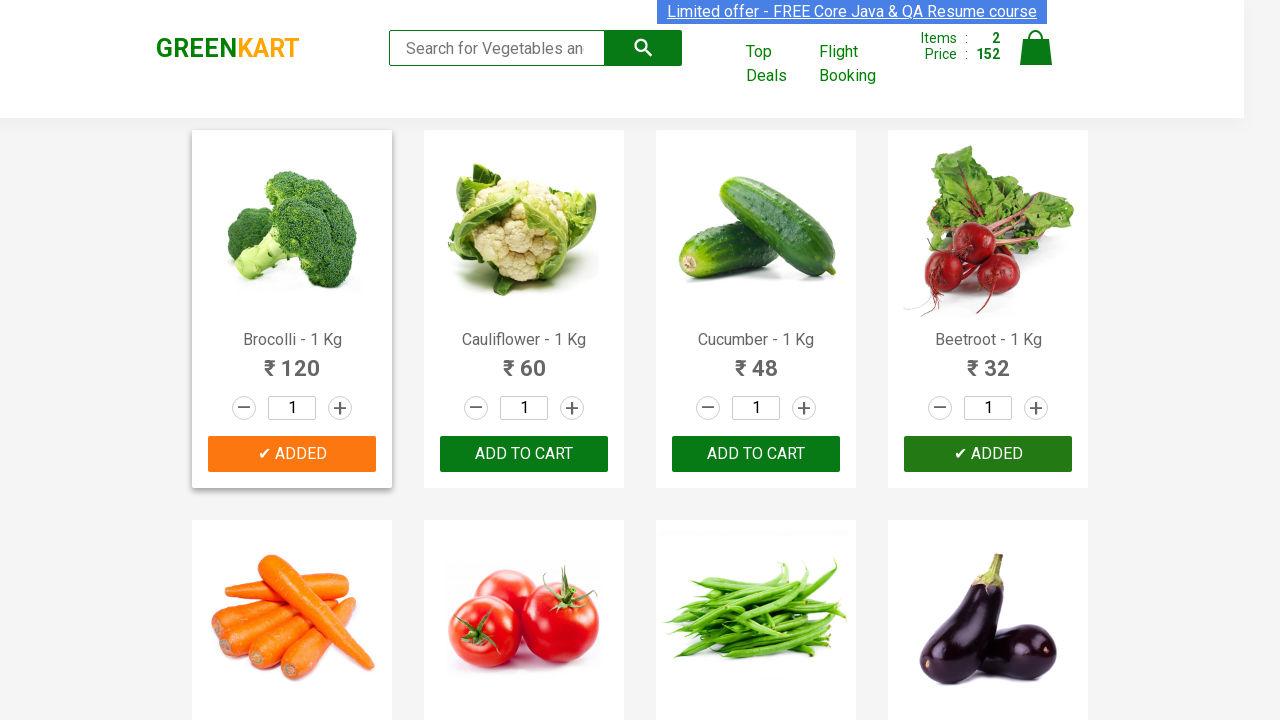

Added Carrot to cart at (292, 360) on div.product >> nth=4 >> div.product-action button
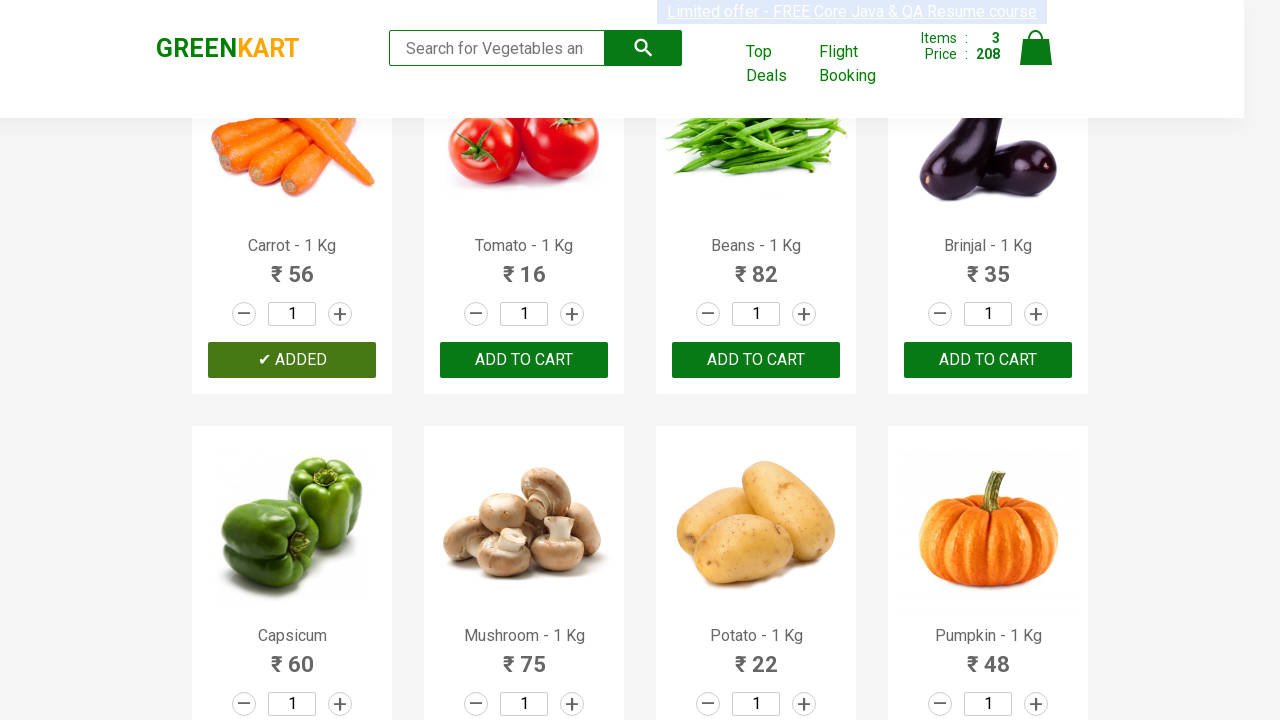

Added Tomato to cart at (524, 360) on div.product >> nth=5 >> div.product-action button
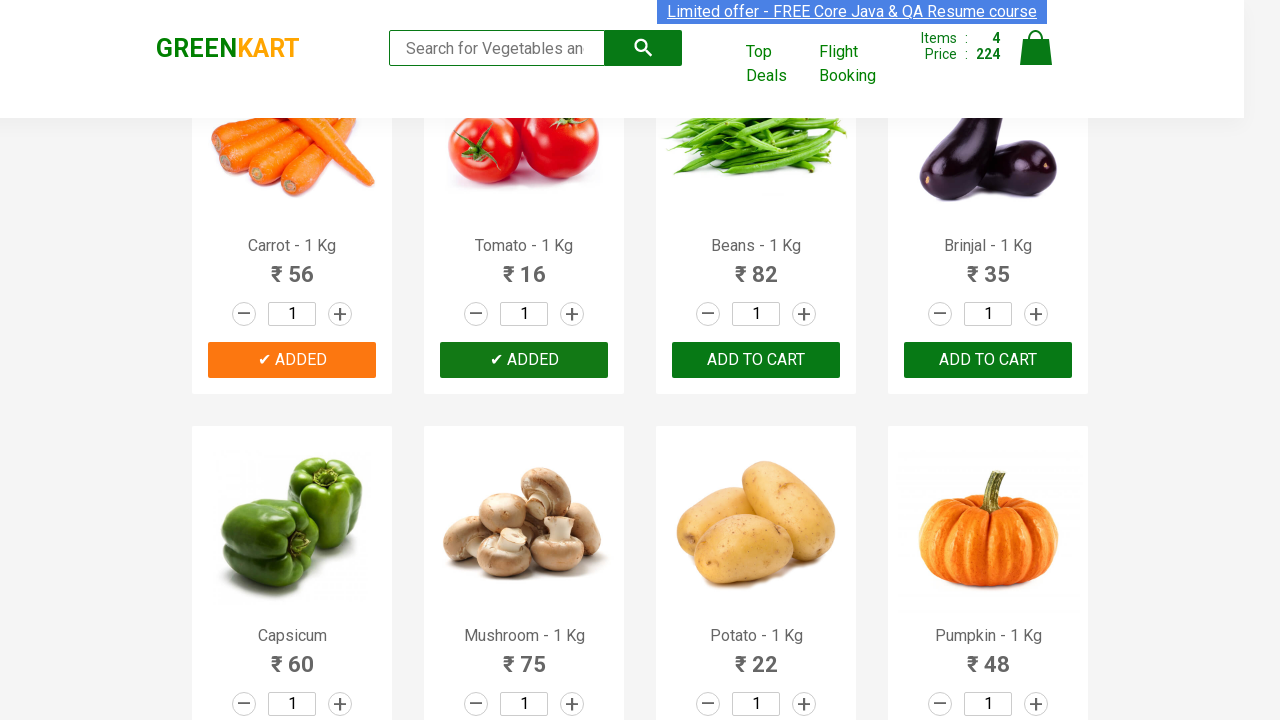

Clicked cart icon to open cart preview at (1036, 59) on a.cart-icon
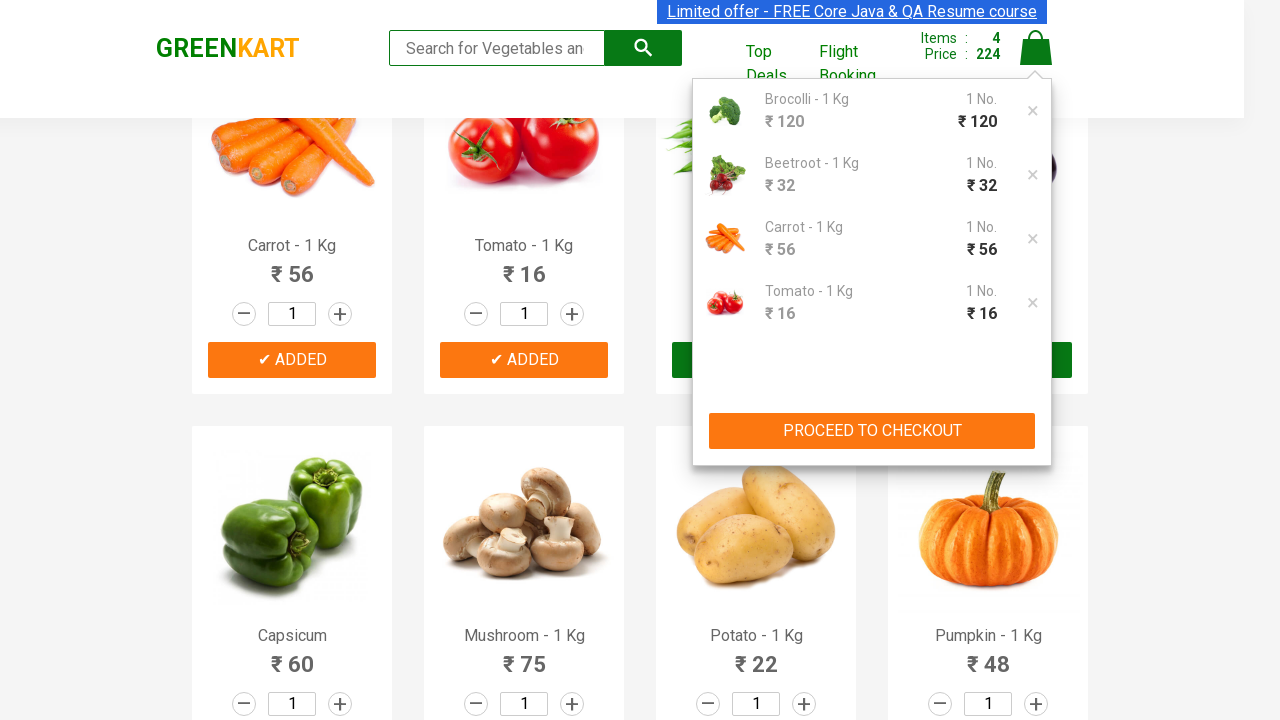

Clicked PROCEED TO CHECKOUT button at (872, 431) on div.cart-preview div.action-block button
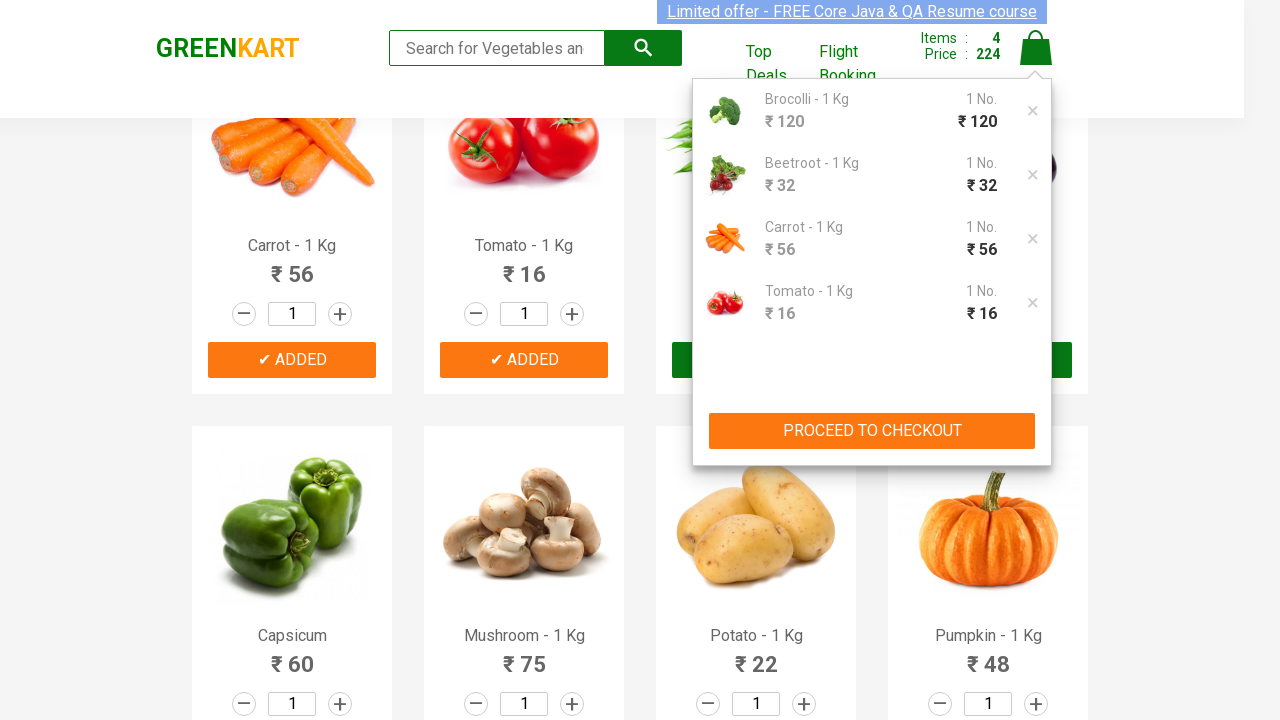

Entered promo code 'rahulshettyacademy' on input.promoCode
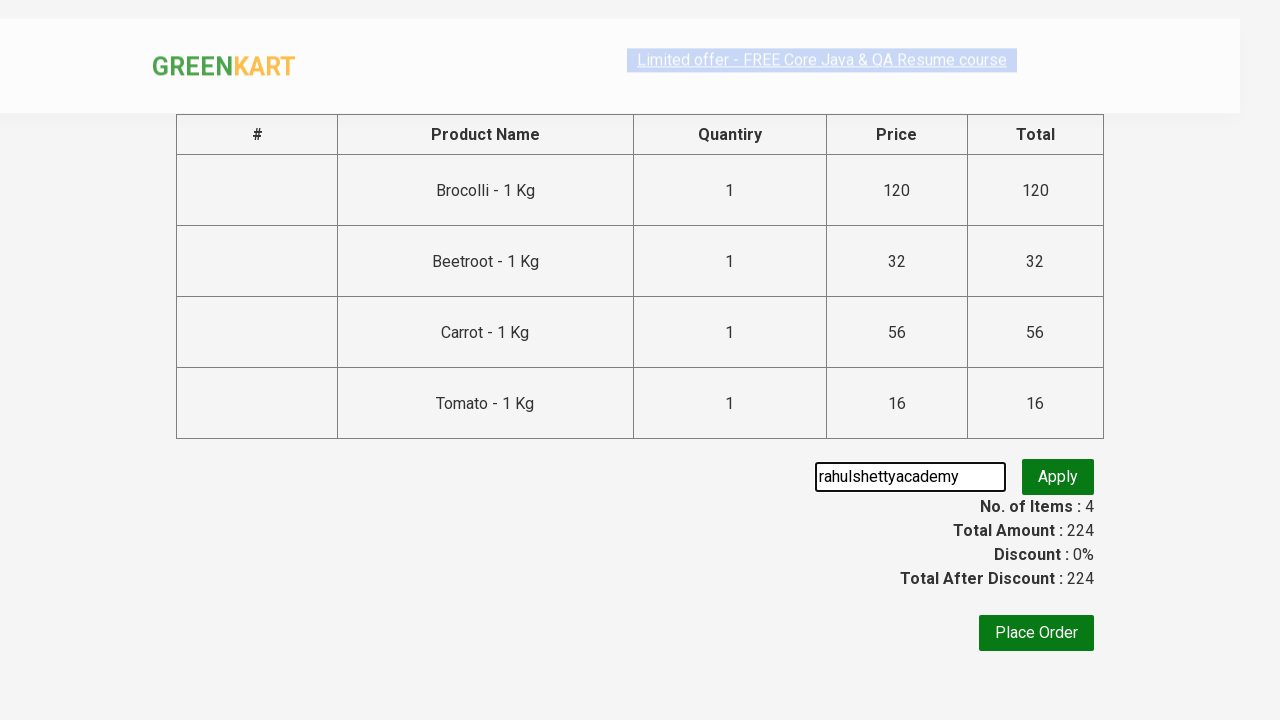

Clicked Apply button to apply promo code at (1058, 477) on button.promoBtn
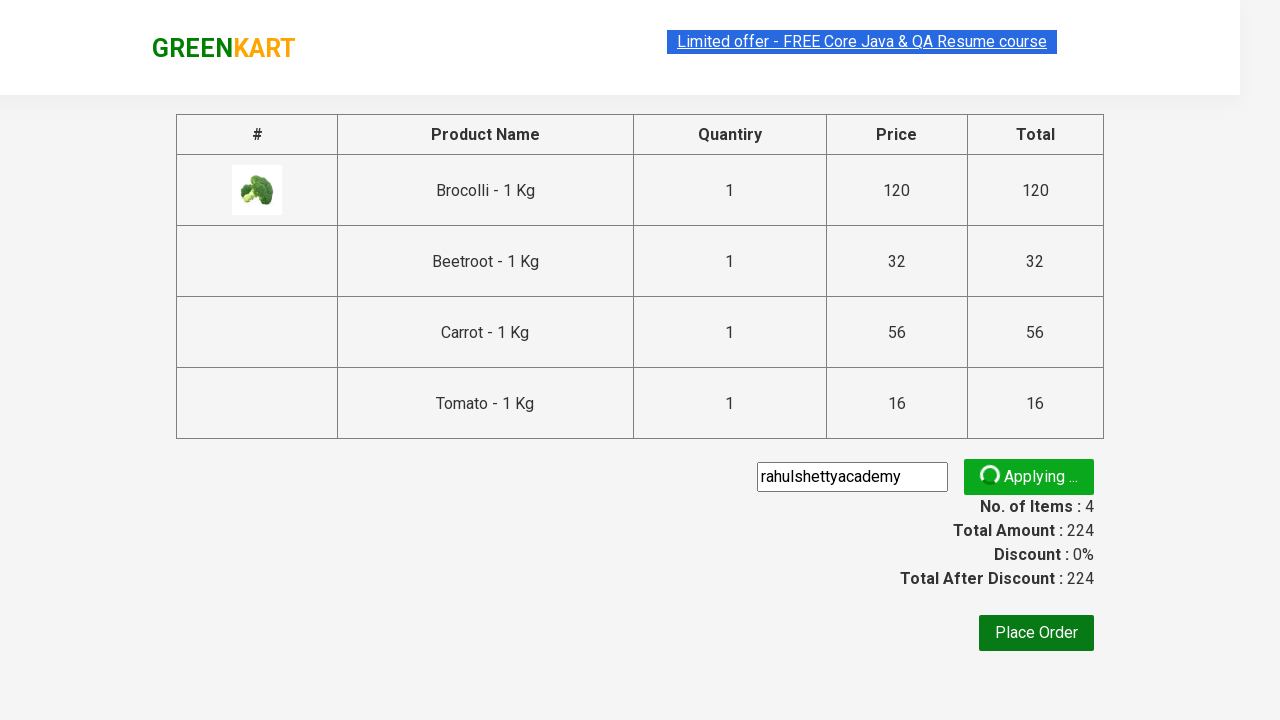

Promo code applied successfully - confirmation message appeared
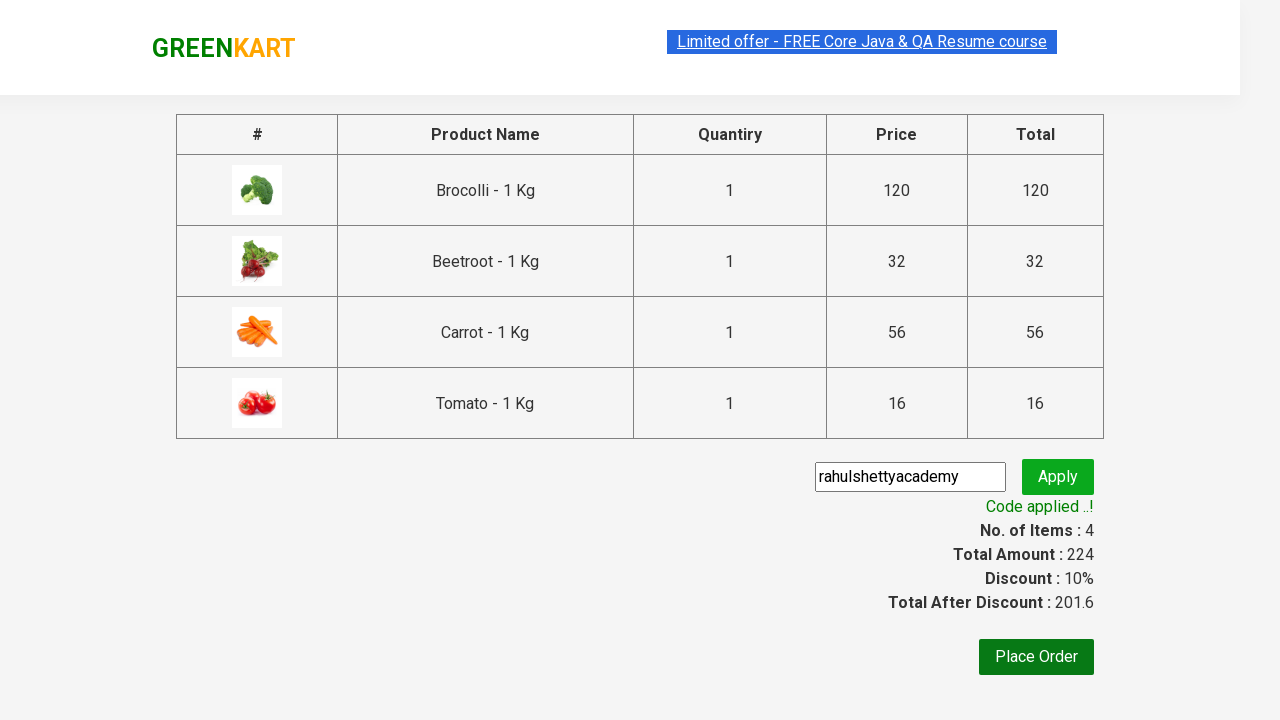

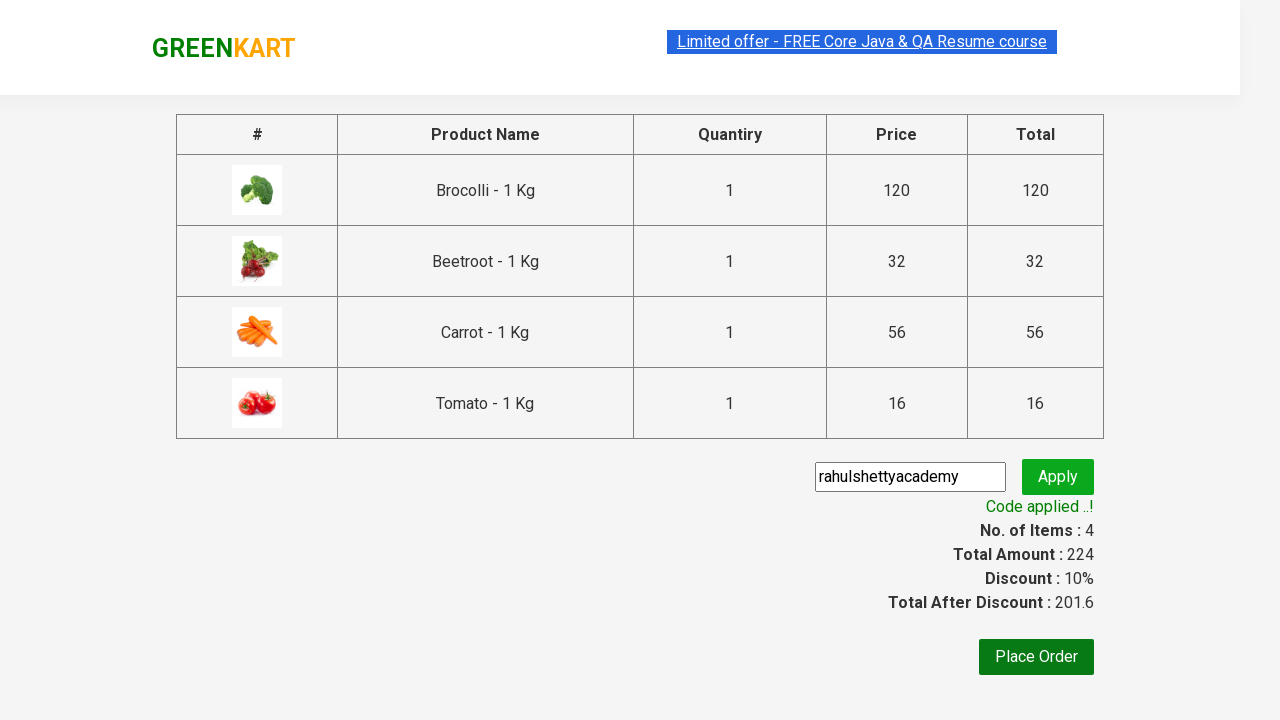